Verifies that the Checkly API Docs search button contains a keyboard shortcut info text "CTRL-K"

Starting URL: https://developers.checklyhq.com/

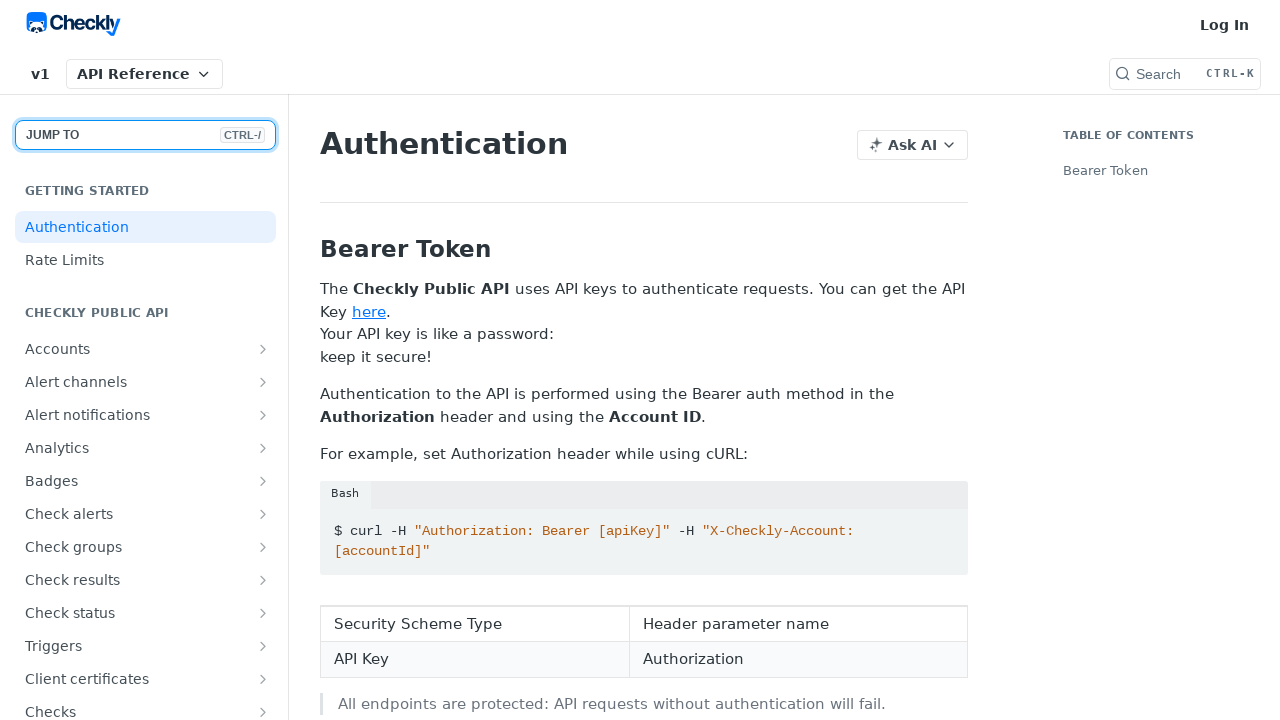

Located search button by role and name
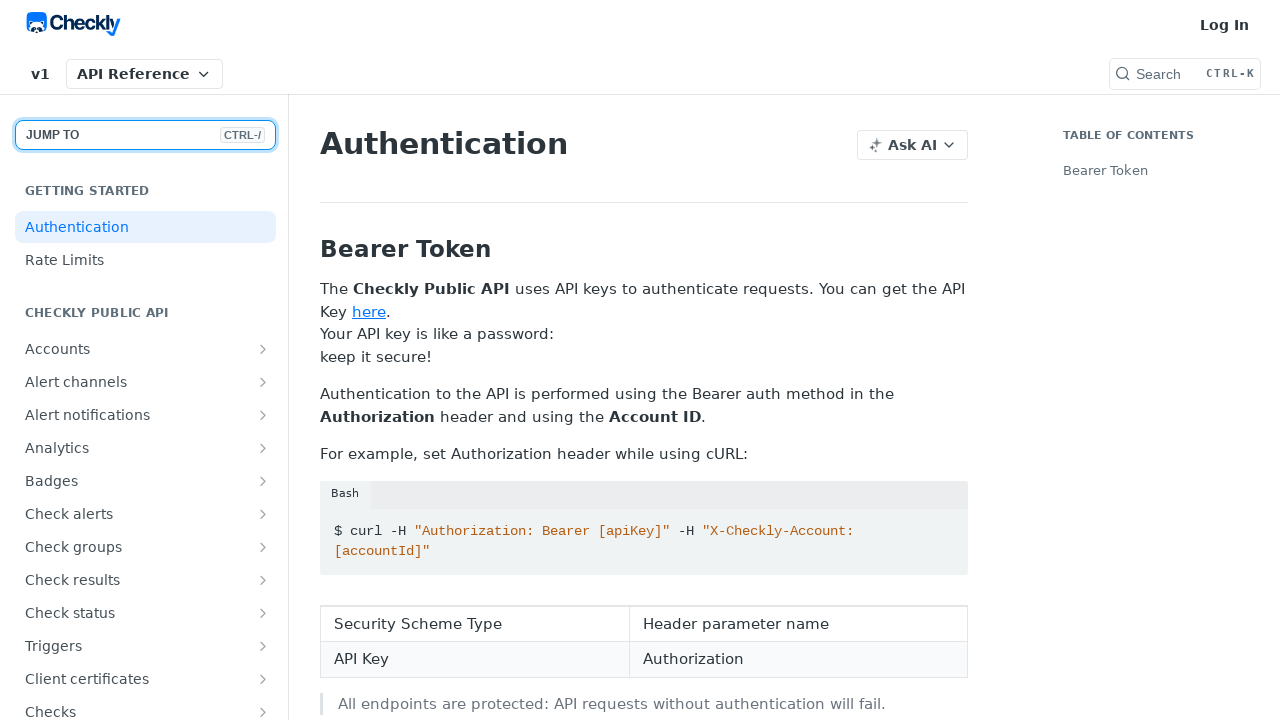

Verified search button contains keyboard shortcut text 'CTRL-K'
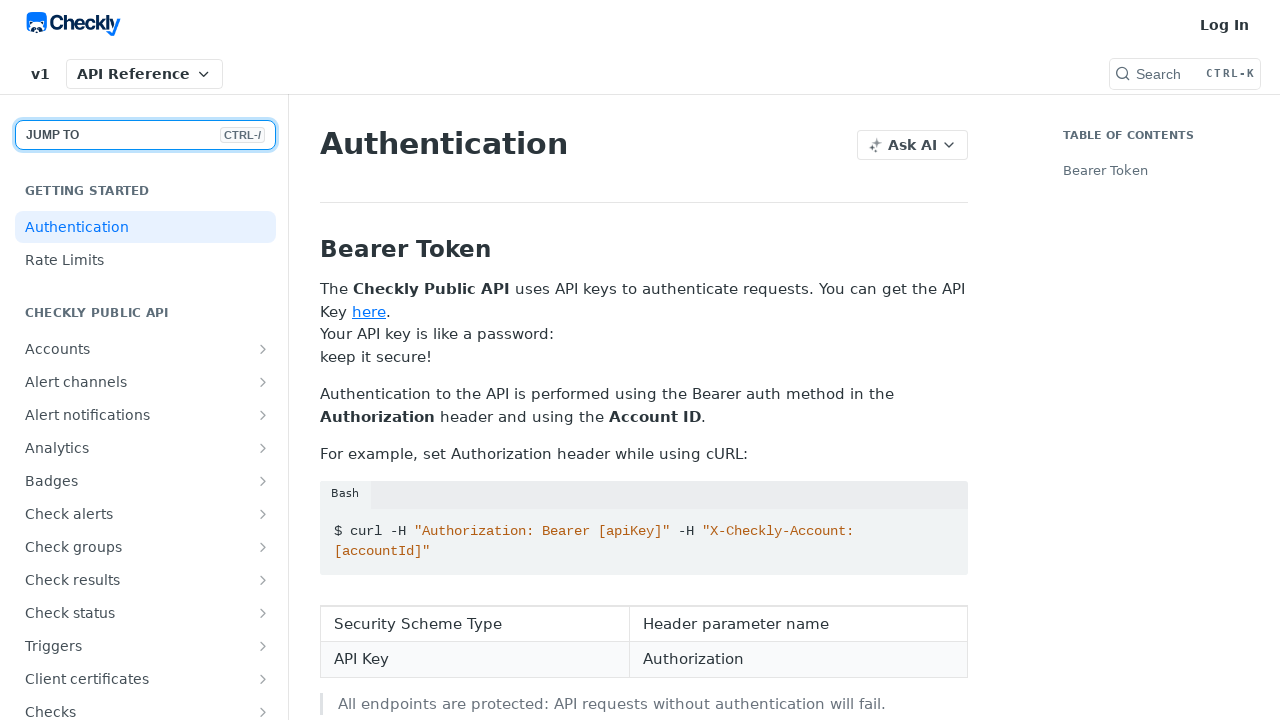

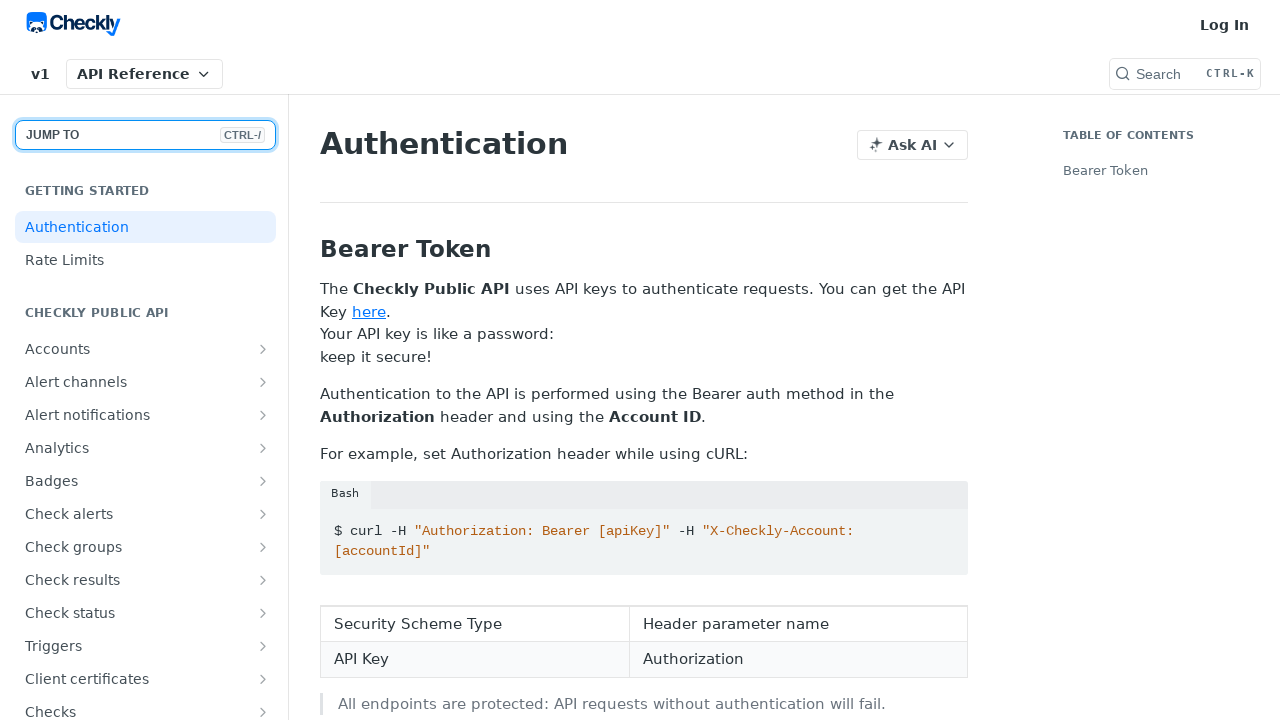